Tests checkbox toggle functionality by clicking on checkboxes and verifying their selected state changes. First checkbox starts unchecked and gets checked, second checkbox starts checked and gets unchecked.

Starting URL: https://the-internet.herokuapp.com/checkboxes

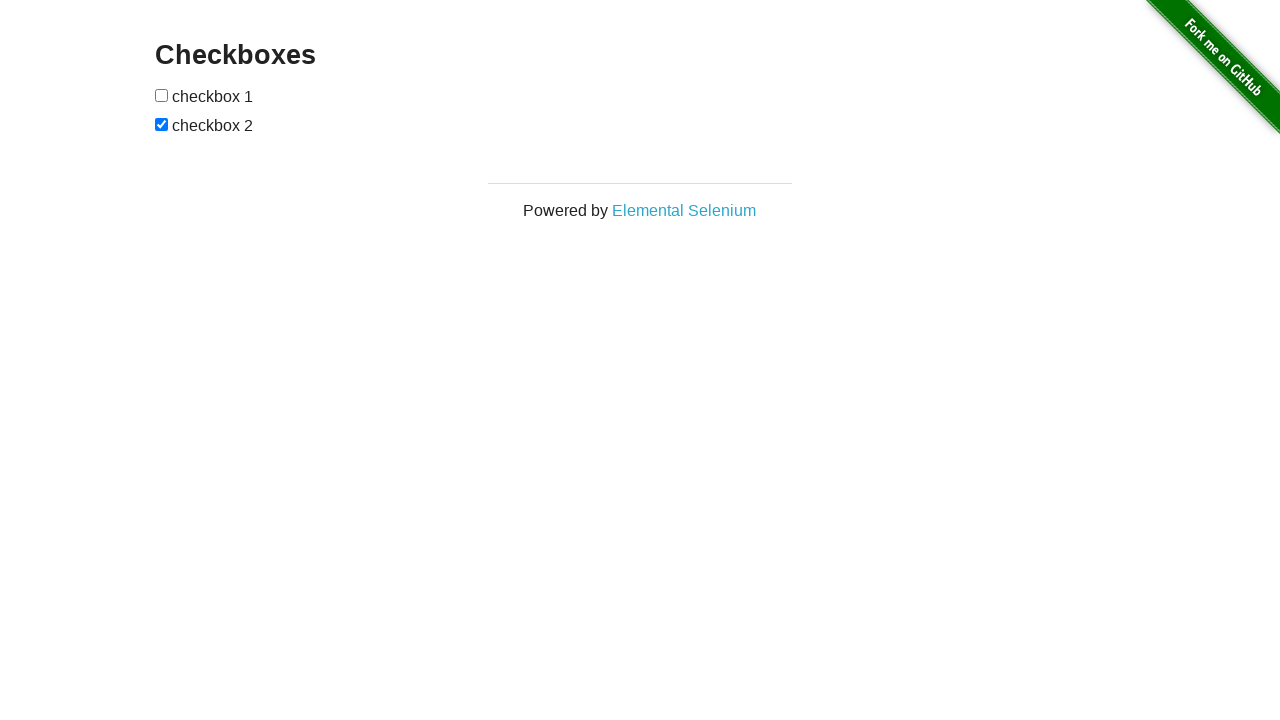

Waited for checkbox form to load
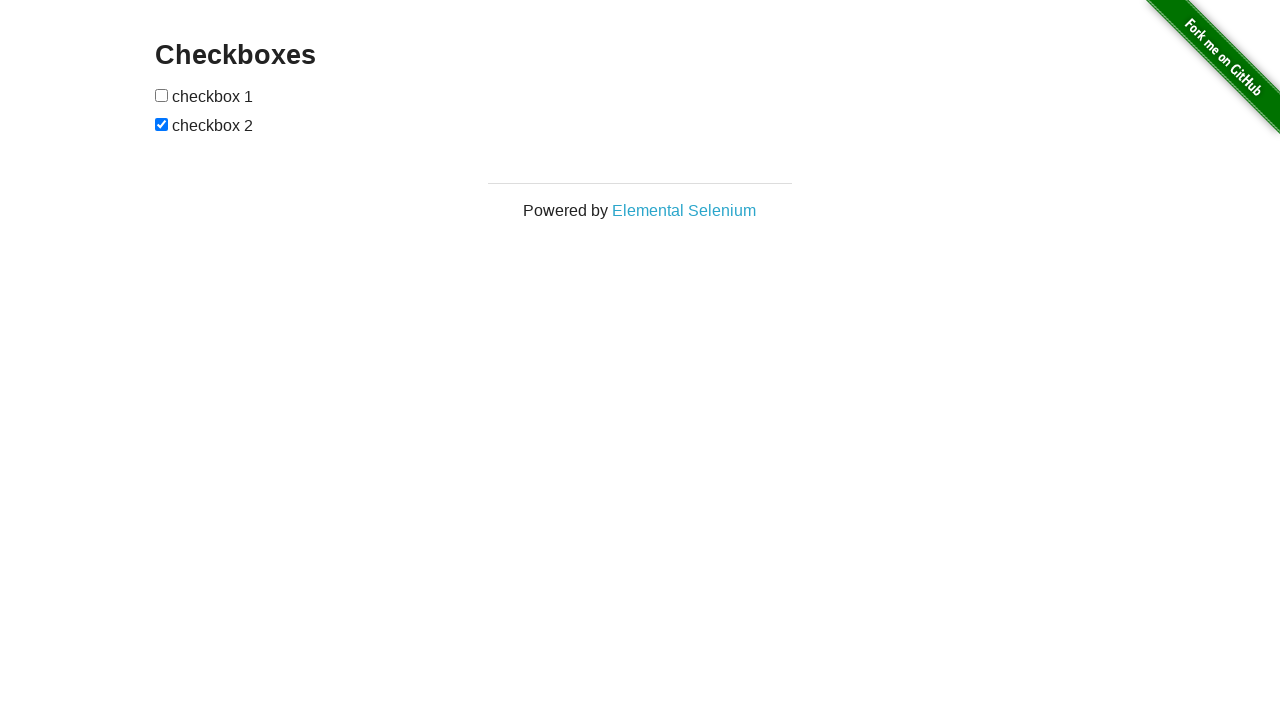

Located all checkboxes in the form
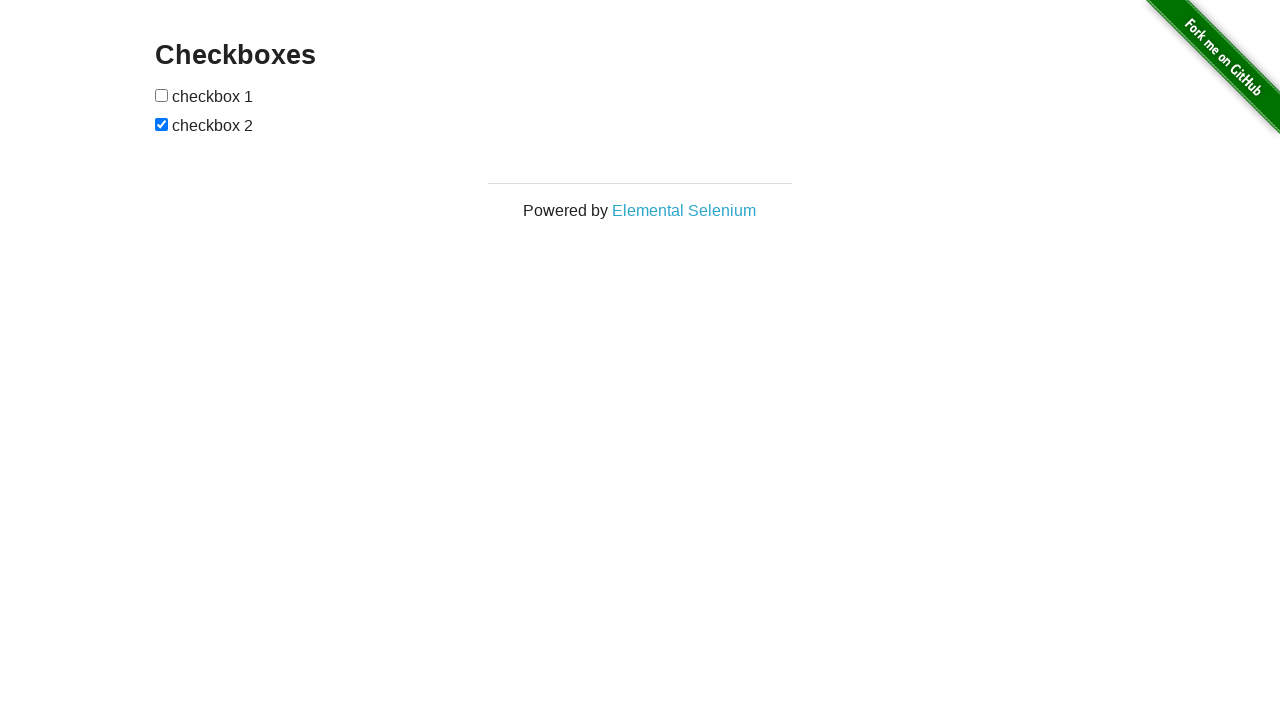

Selected first checkbox element
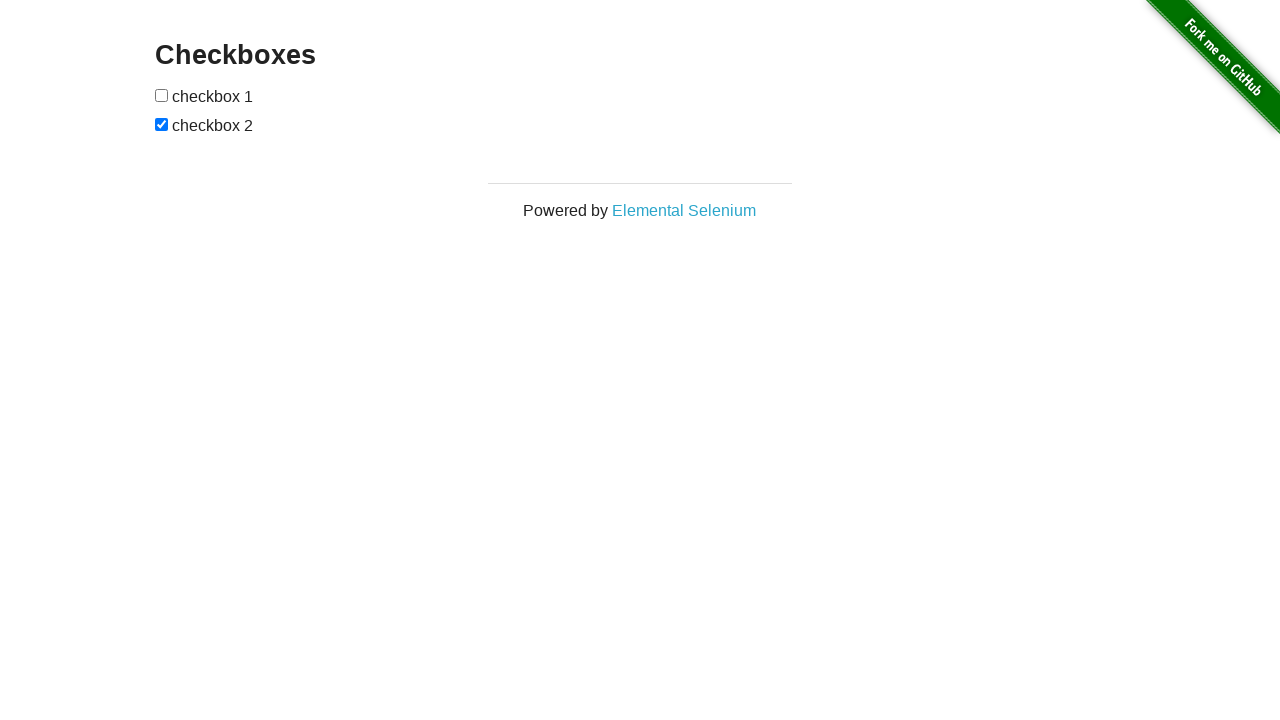

Verified first checkbox is initially unchecked
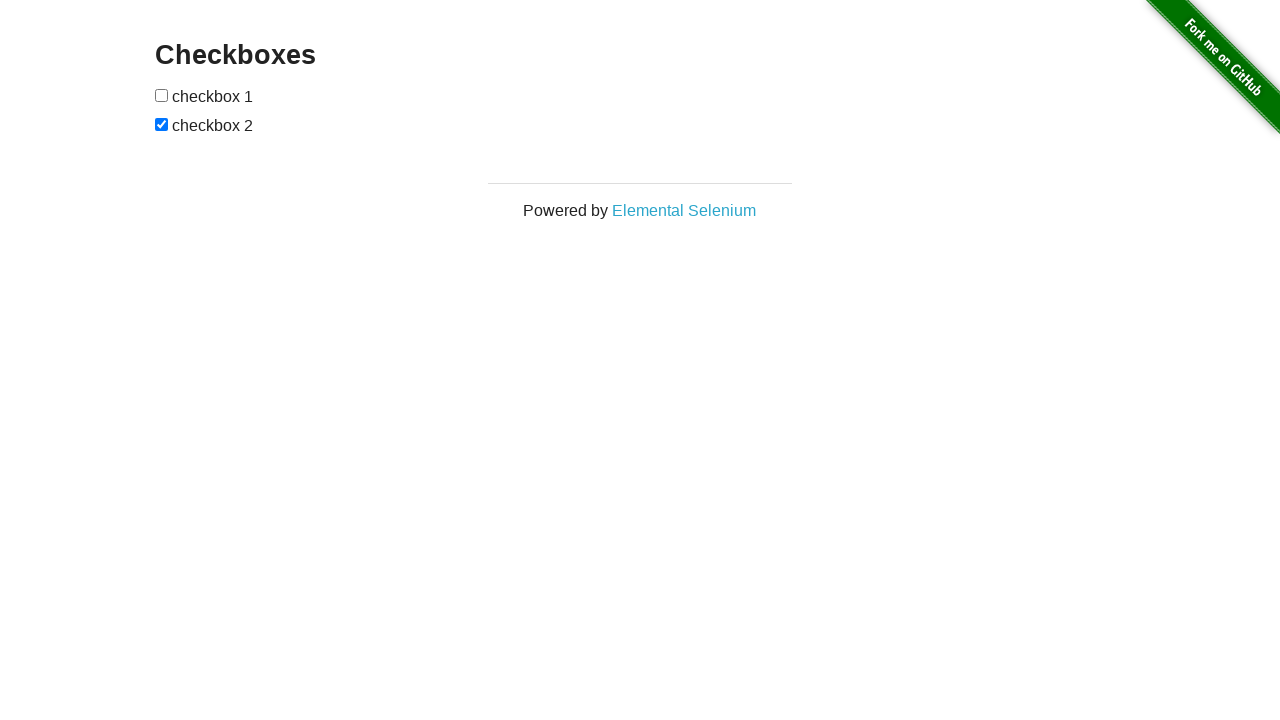

Clicked first checkbox to check it at (162, 95) on #checkboxes input[type='checkbox'] >> nth=0
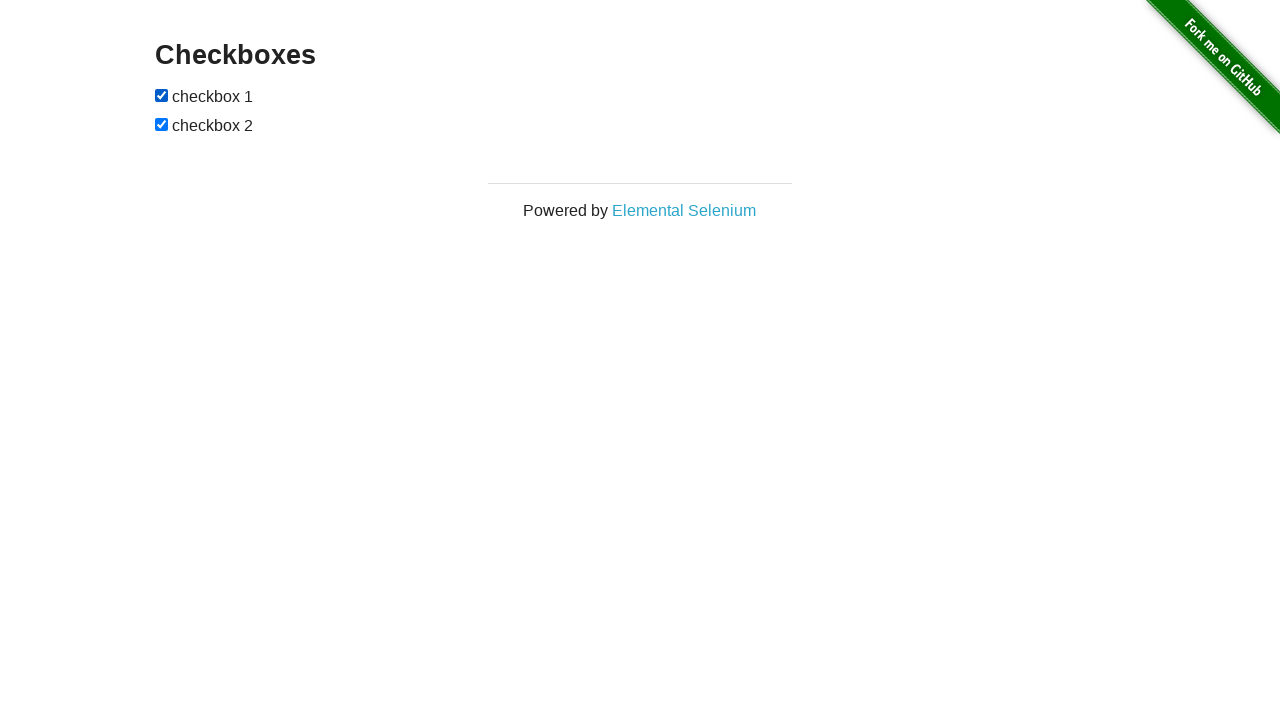

Verified first checkbox is now checked
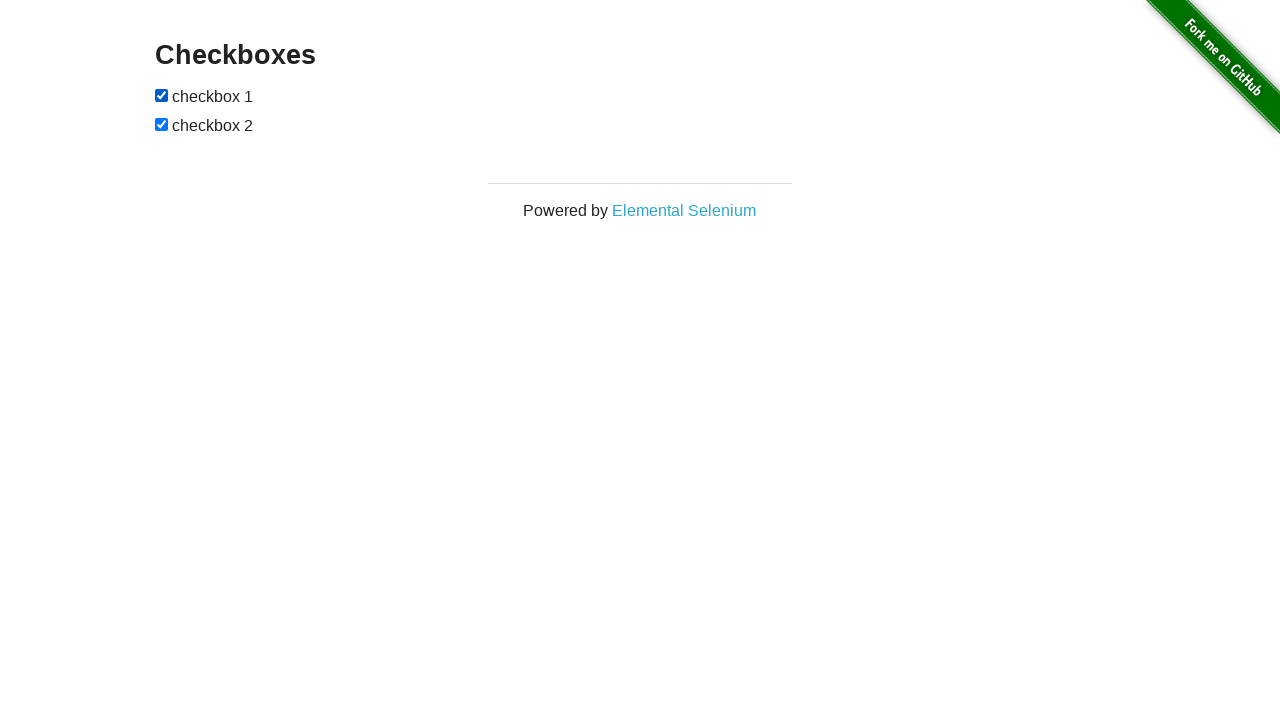

Selected second checkbox element
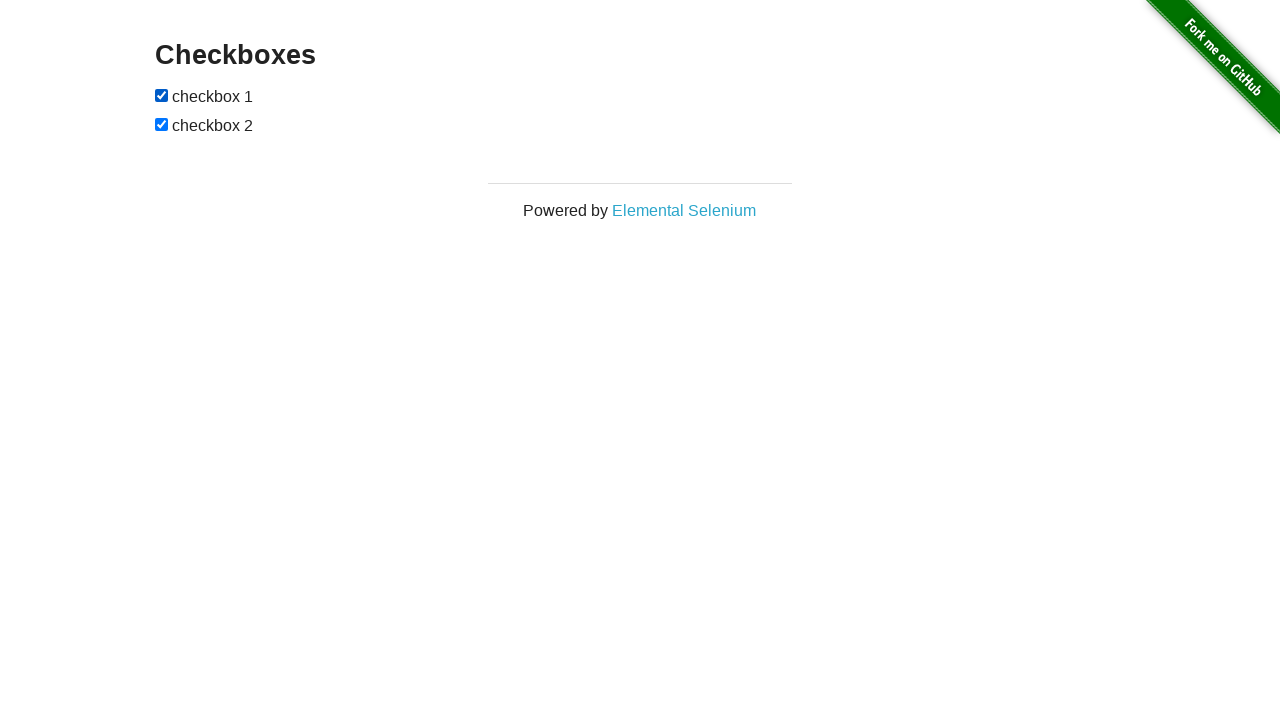

Verified second checkbox is initially checked
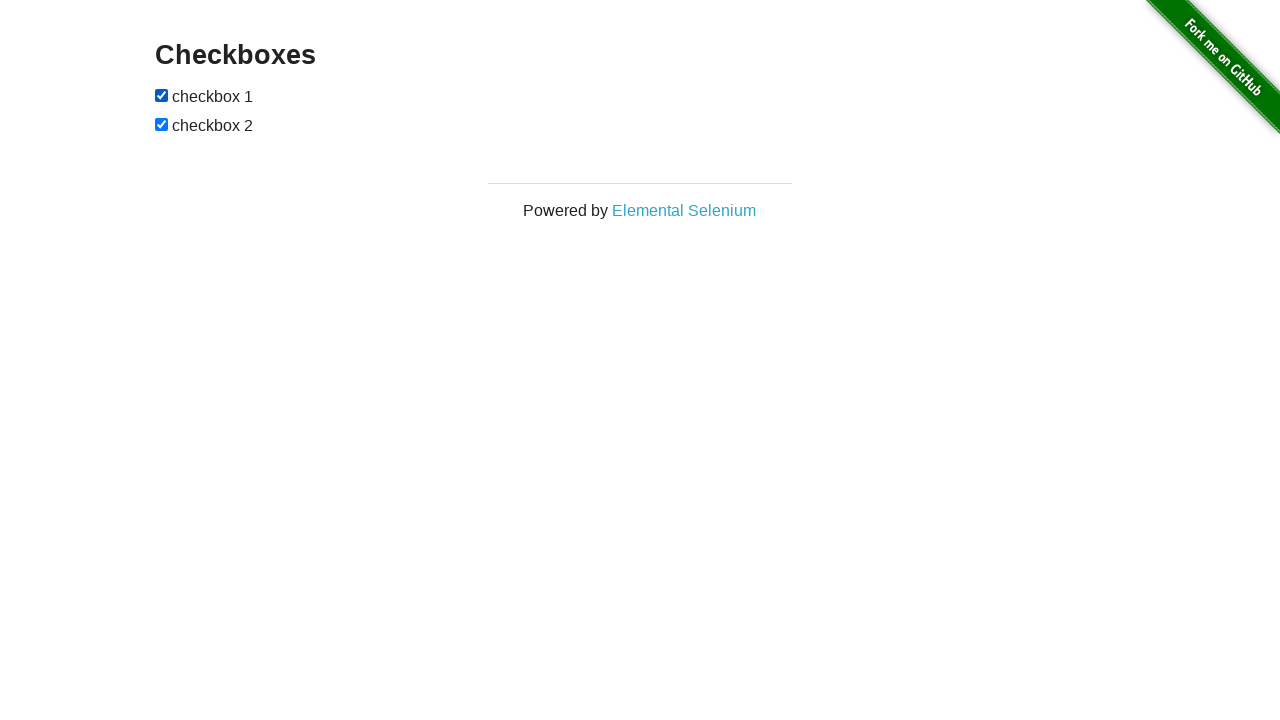

Clicked second checkbox to uncheck it at (162, 124) on #checkboxes input[type='checkbox'] >> nth=1
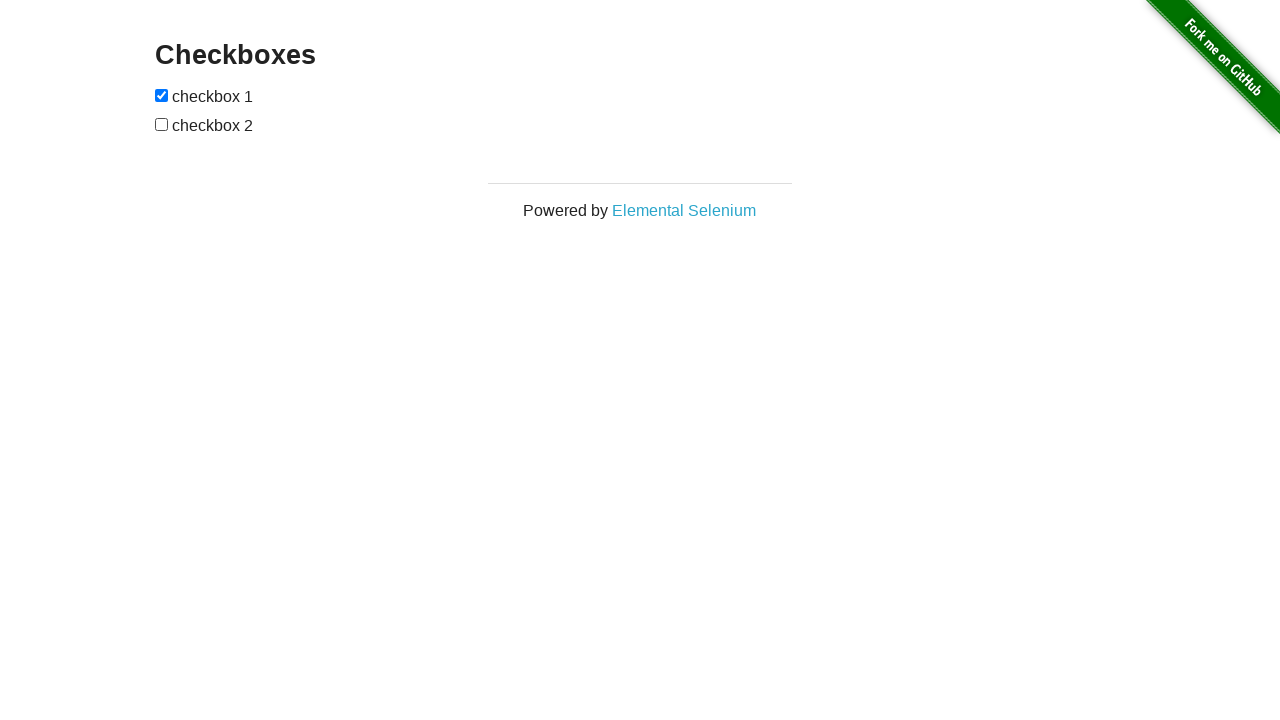

Verified second checkbox is now unchecked
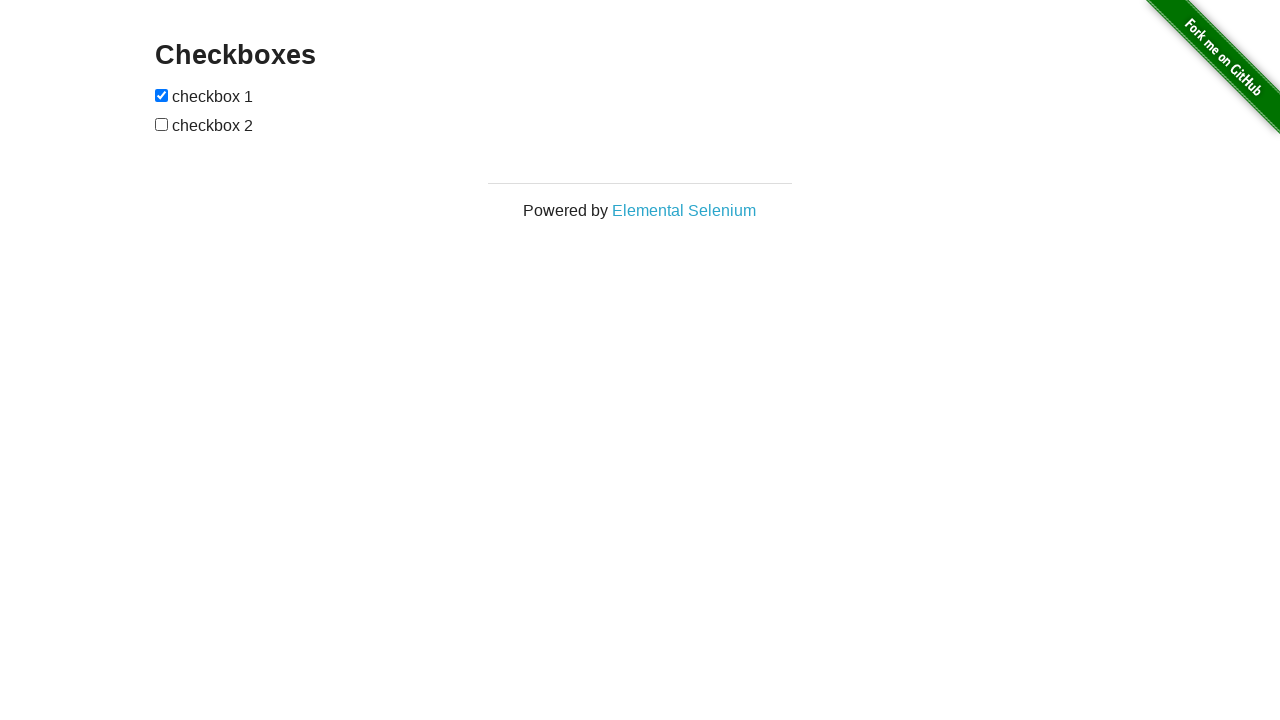

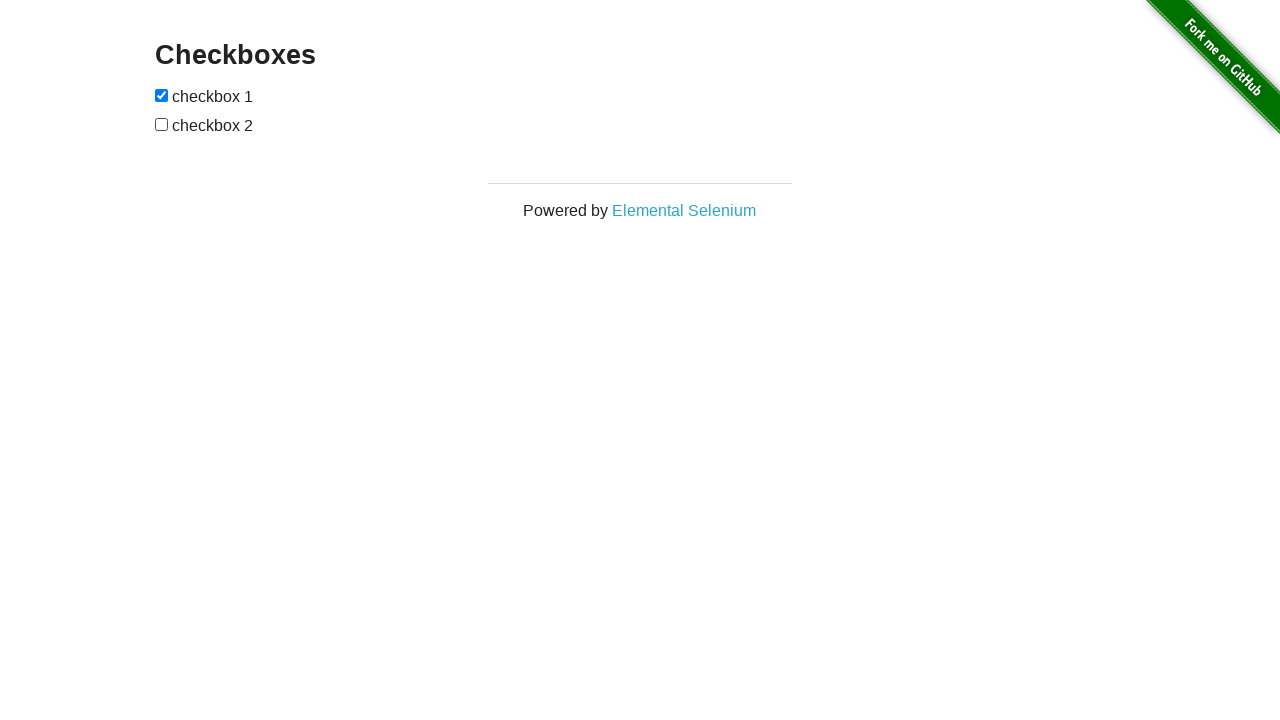